Tests drag and drop functionality on the jQuery UI droppable demo page by dragging an element and dropping it onto a target droppable area within an iframe.

Starting URL: https://jqueryui.com/droppable/

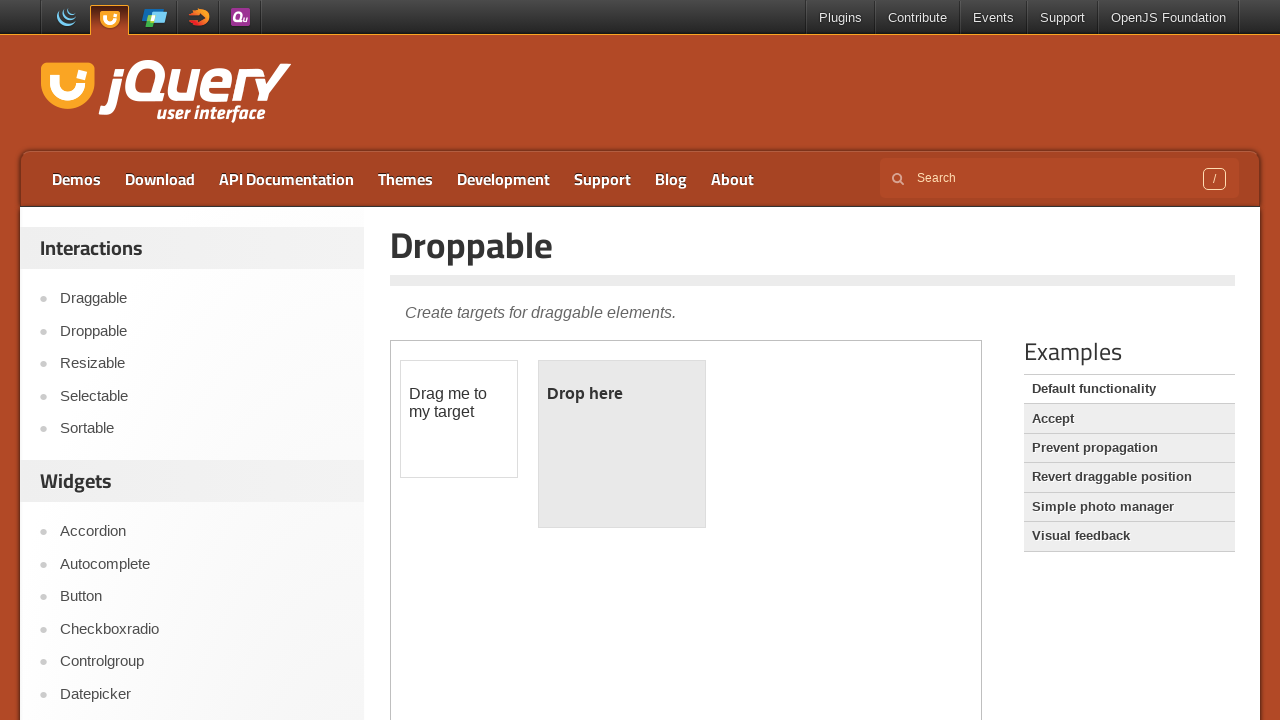

Waited for demo iframe to load
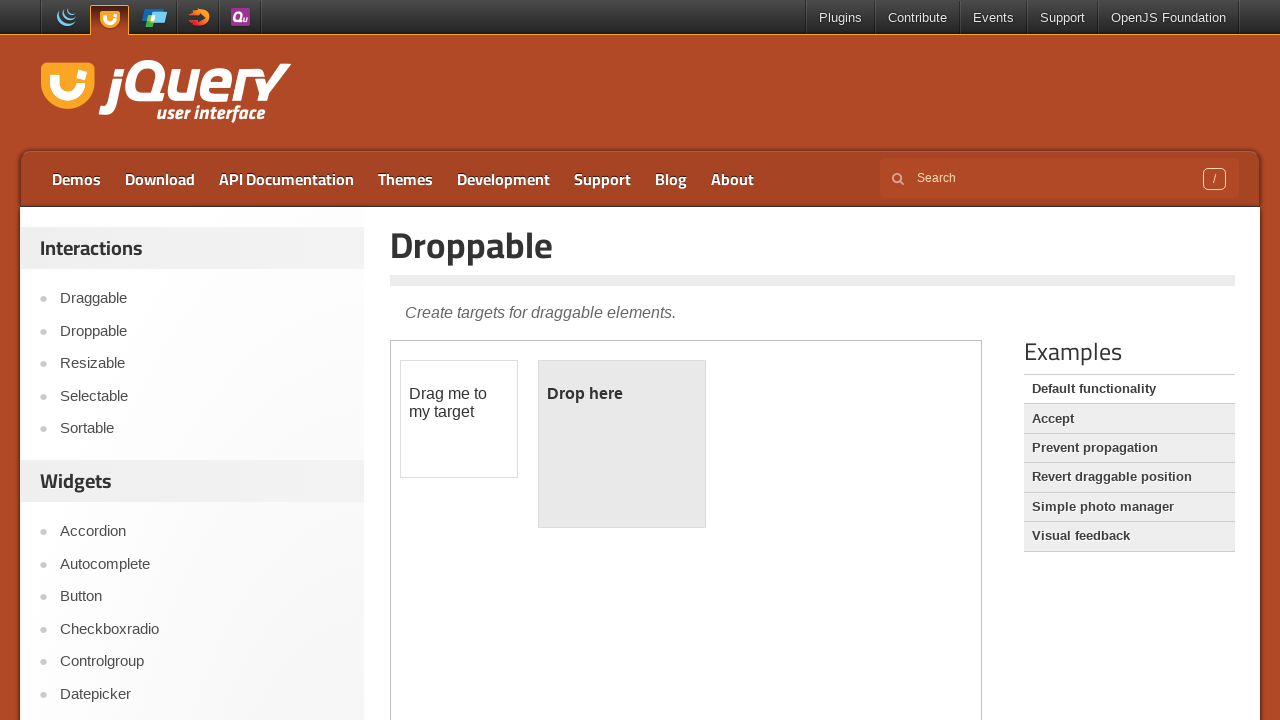

Located the demo iframe frame
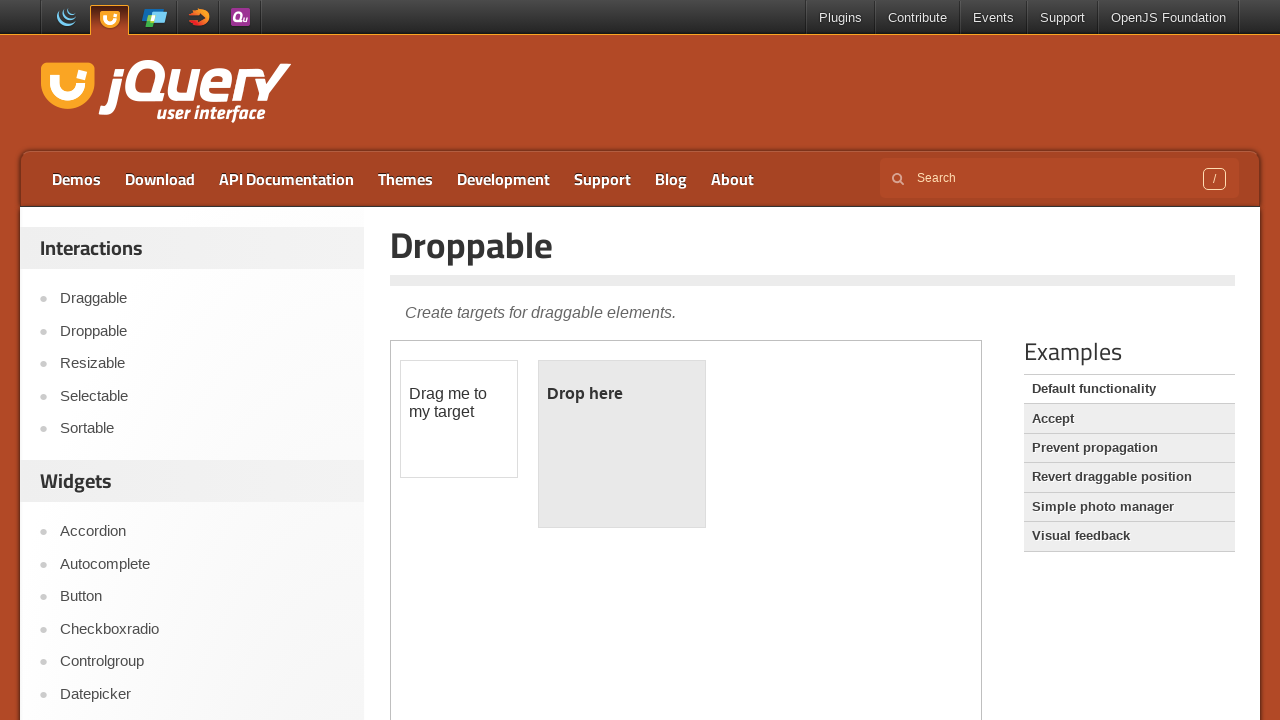

Waited for draggable element to be visible
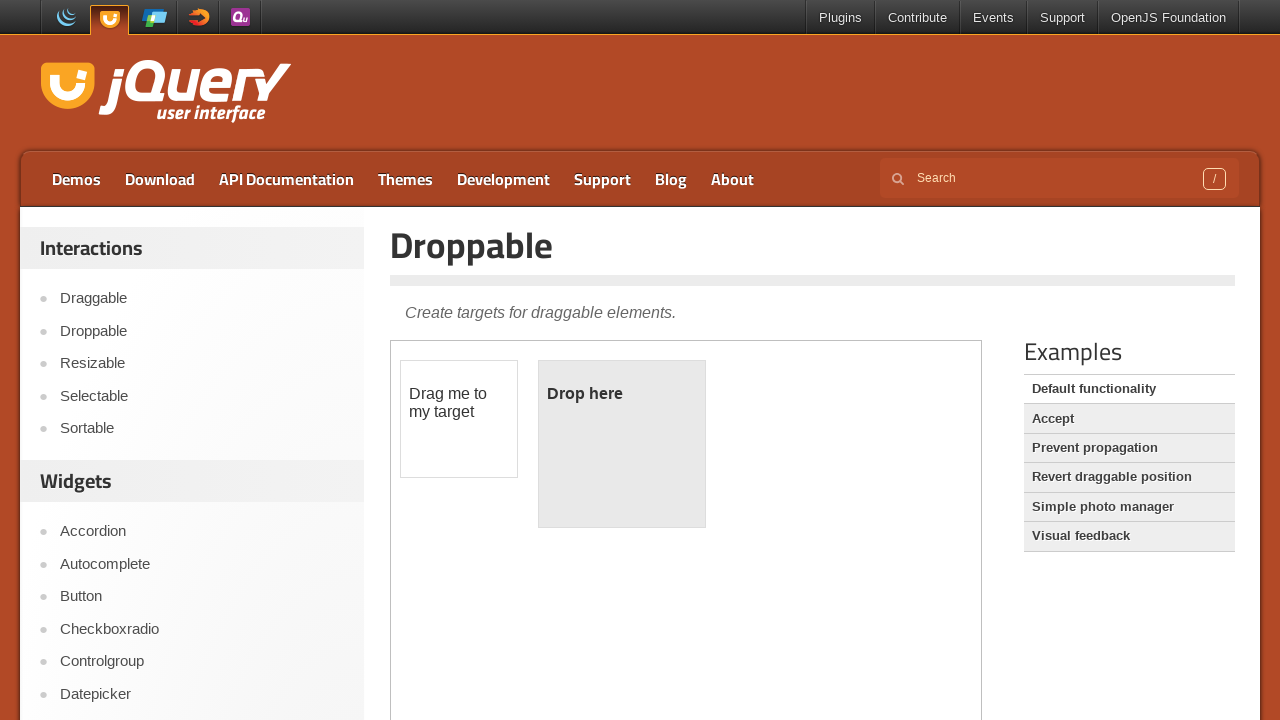

Waited for droppable element to be visible
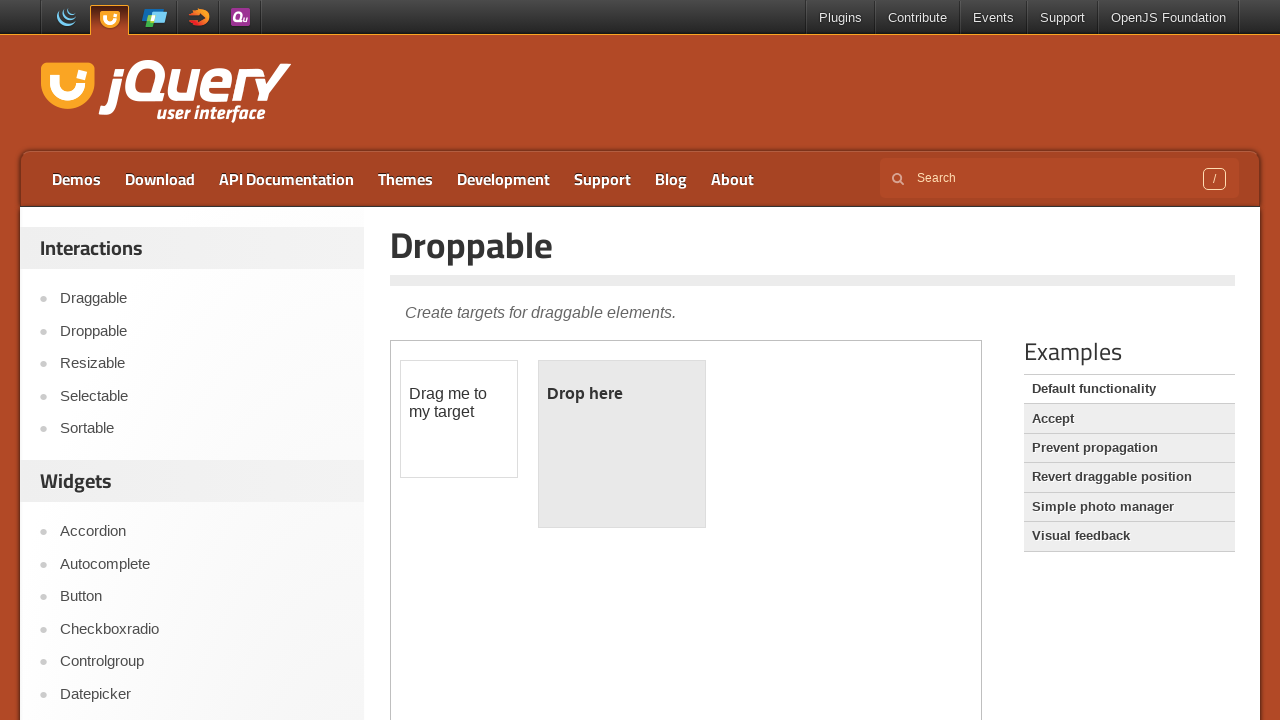

Located source and target elements for drag and drop
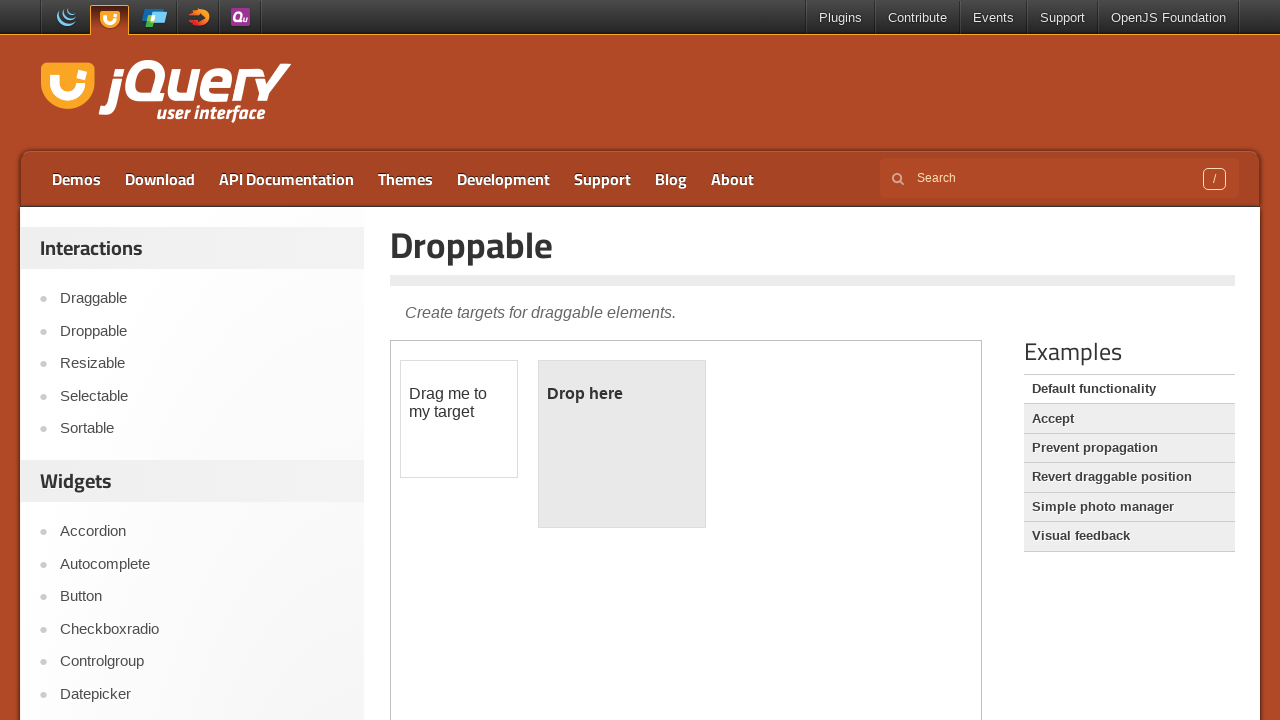

Dragged draggable element onto droppable target at (622, 444)
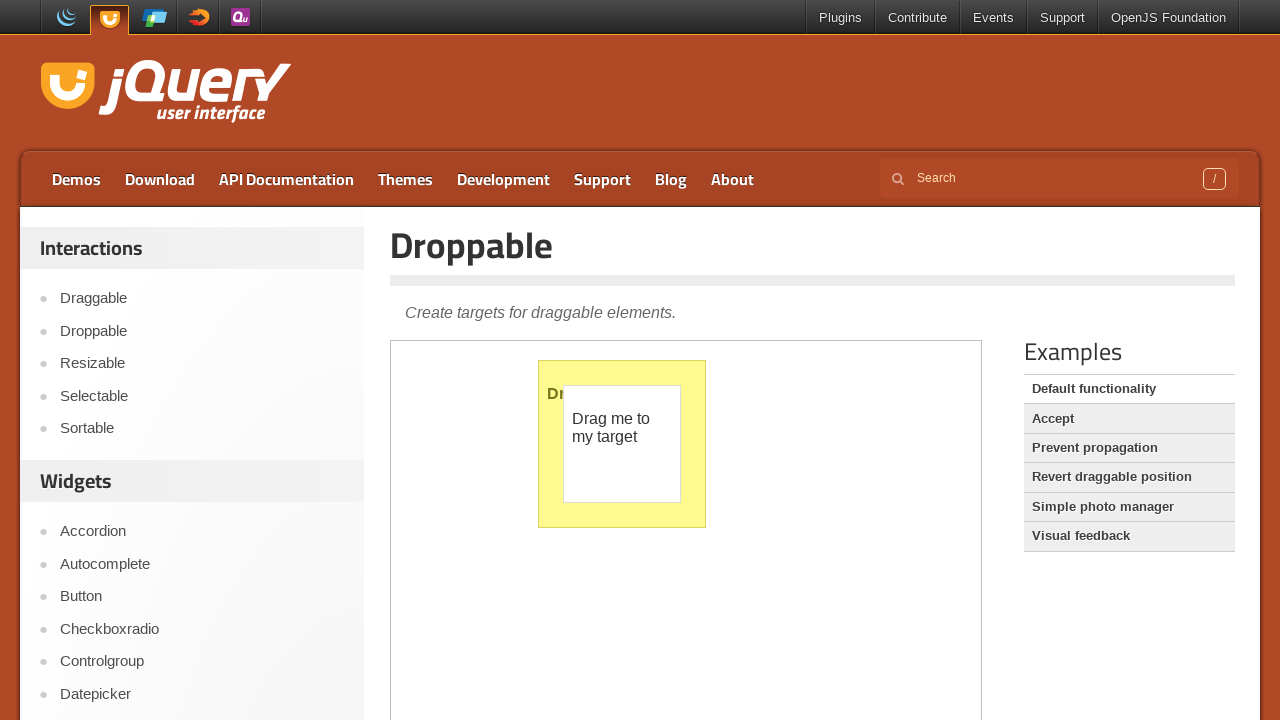

Verified drop was successful - droppable element now displays 'Dropped!'
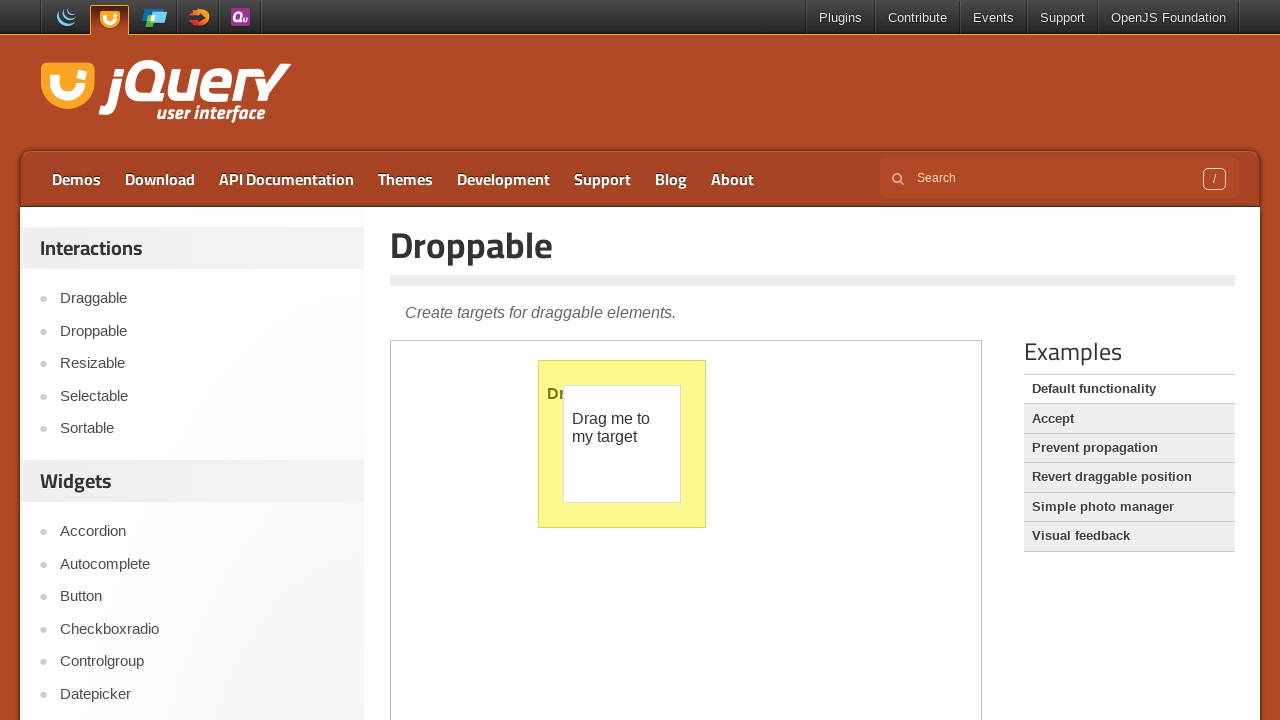

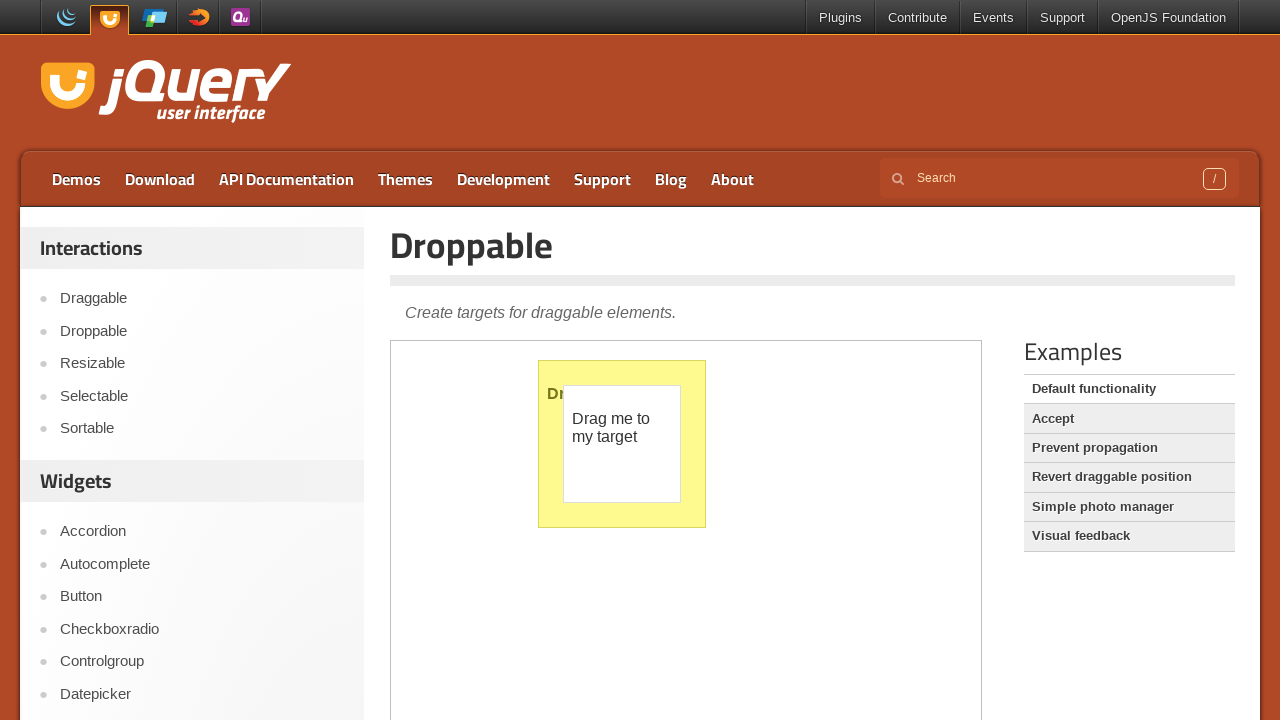